Tests completing a purchase with valid customer and payment data by adding item to cart and filling out the order form

Starting URL: https://www.demoblaze.com/index.html

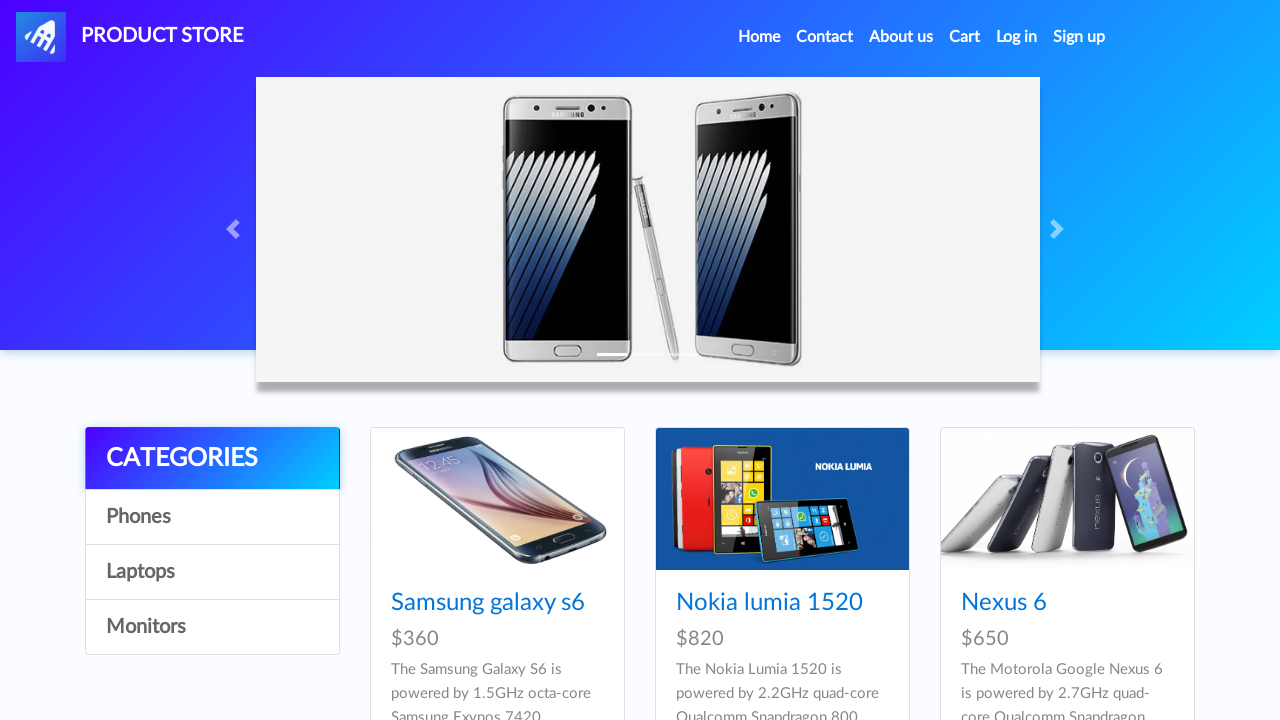

Set up dialog handler for alerts
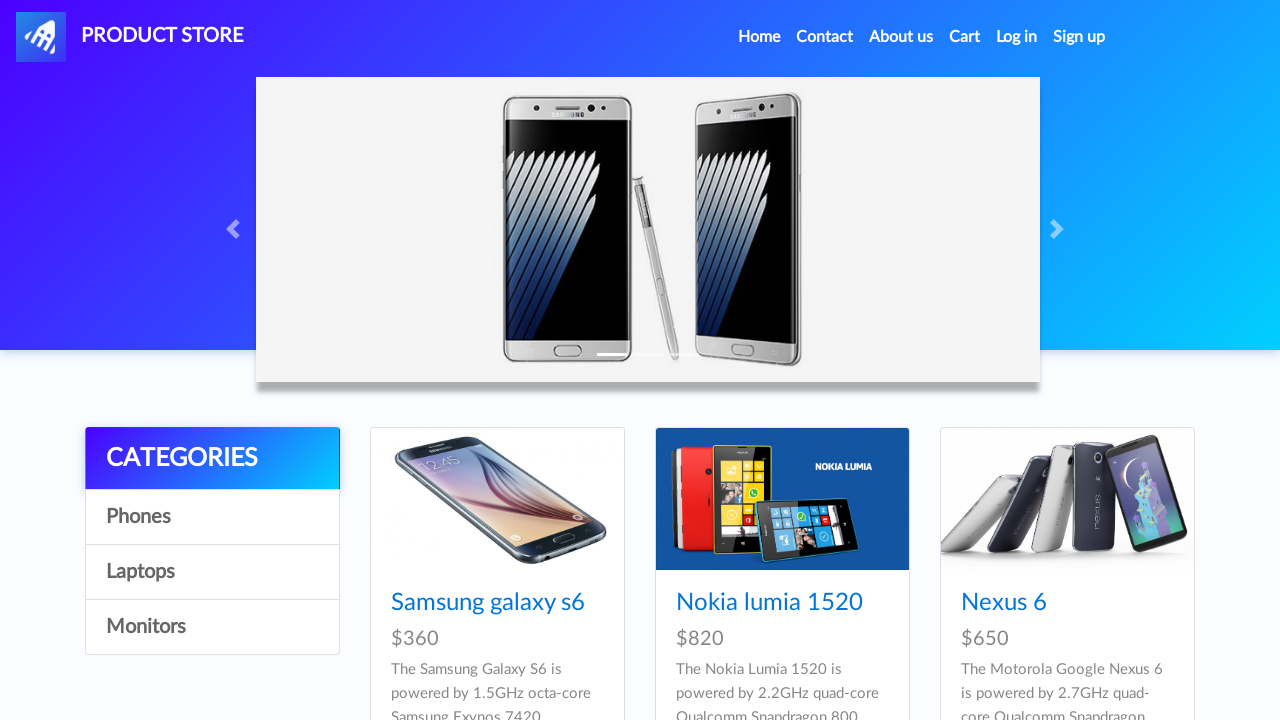

Waited for fifth product selector to load
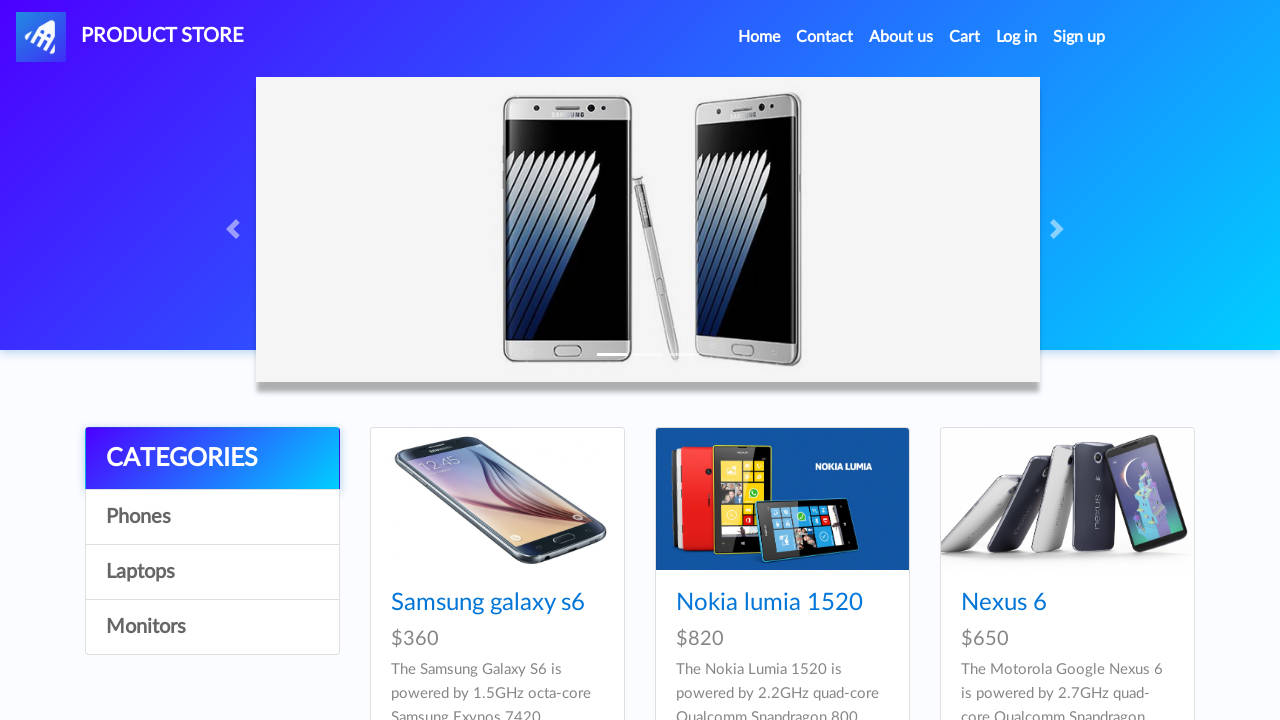

Clicked on fifth product at (752, 361) on xpath=//*[@id="tbodyid"]/div[5]/div/div/h4/a
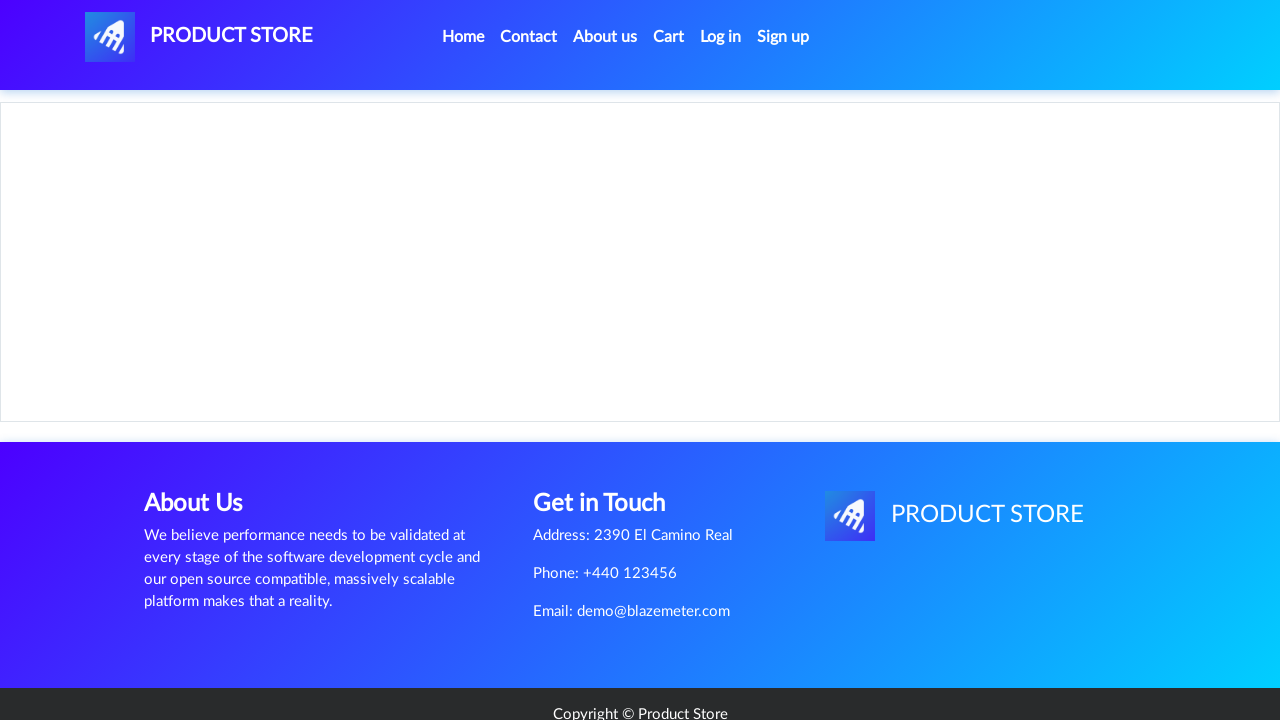

Waited for Add to cart button to load
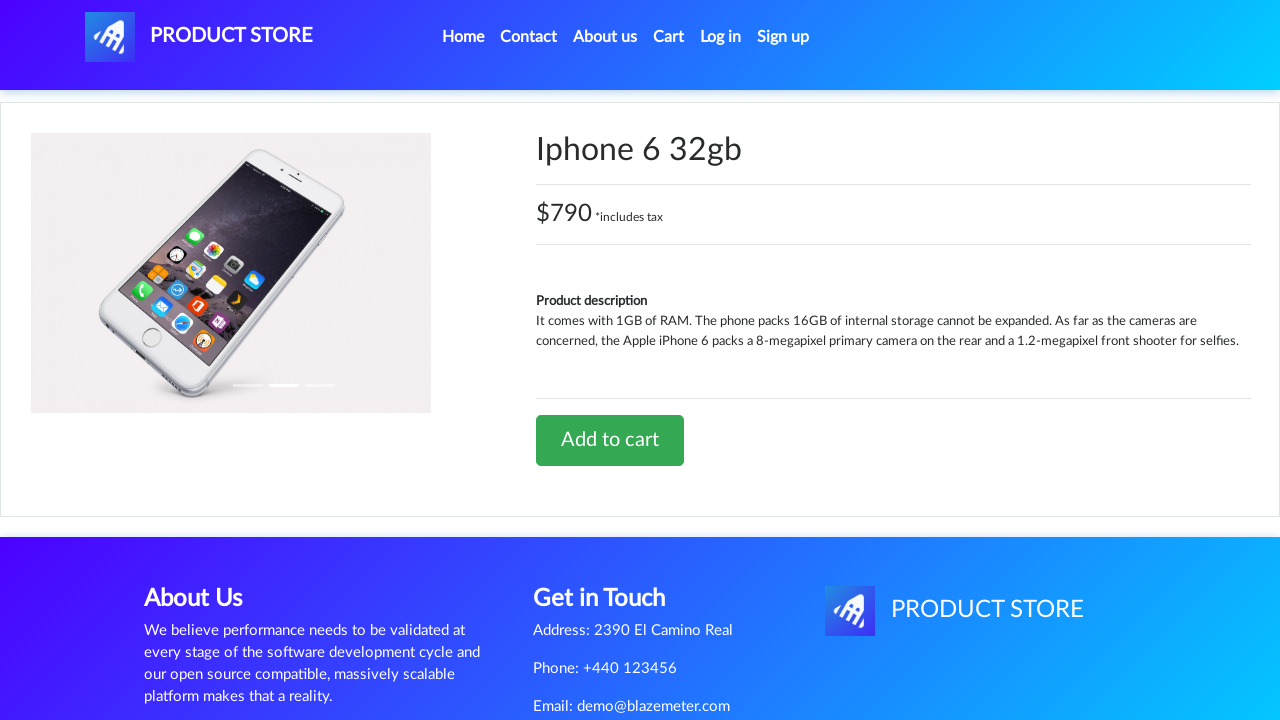

Clicked Add to cart button at (610, 440) on xpath=//*[@id="tbodyid"]/div[2]/div/a
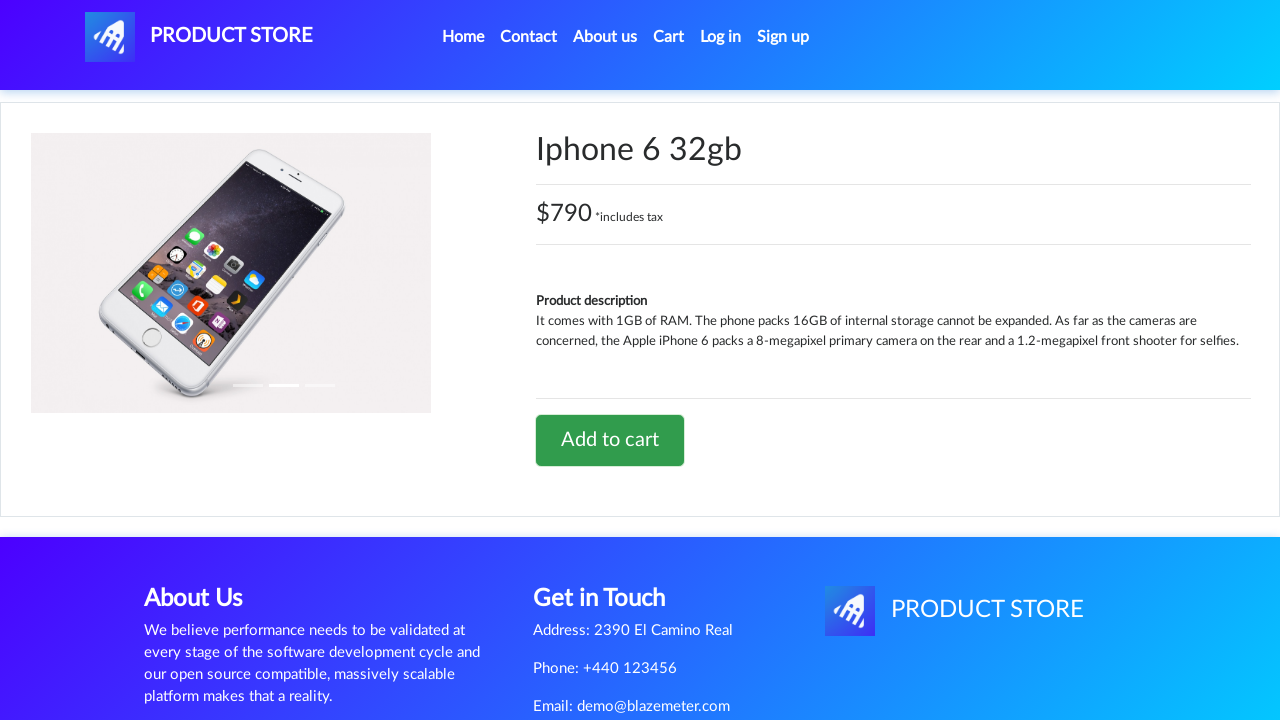

Waited for alert confirmation
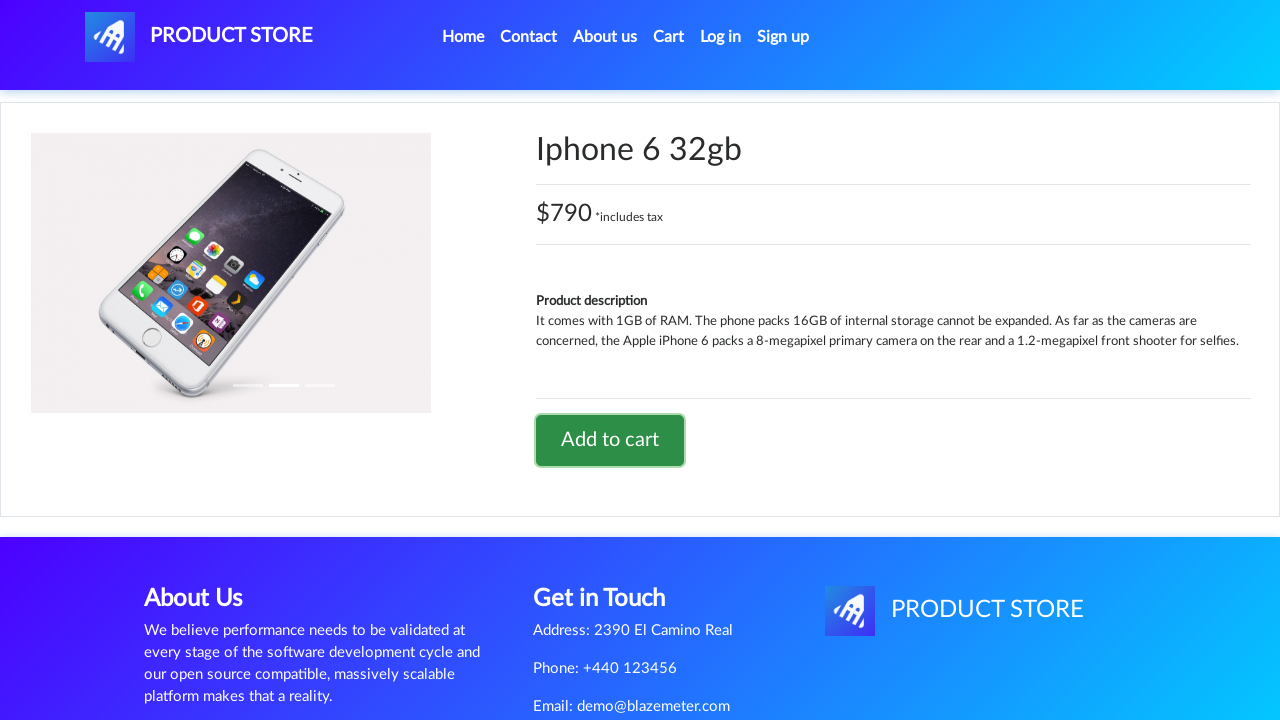

Clicked on cart navigation link at (669, 37) on xpath=//*[@id="cartur"]
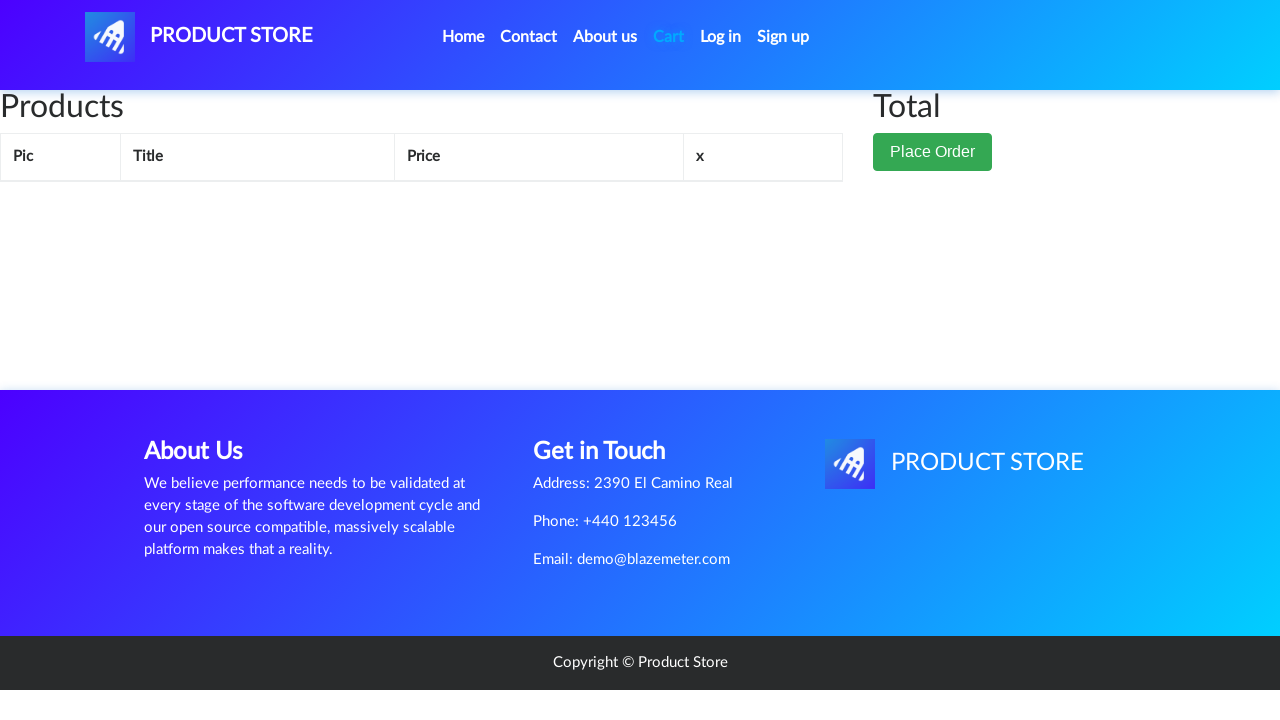

Waited for Place Order button to load
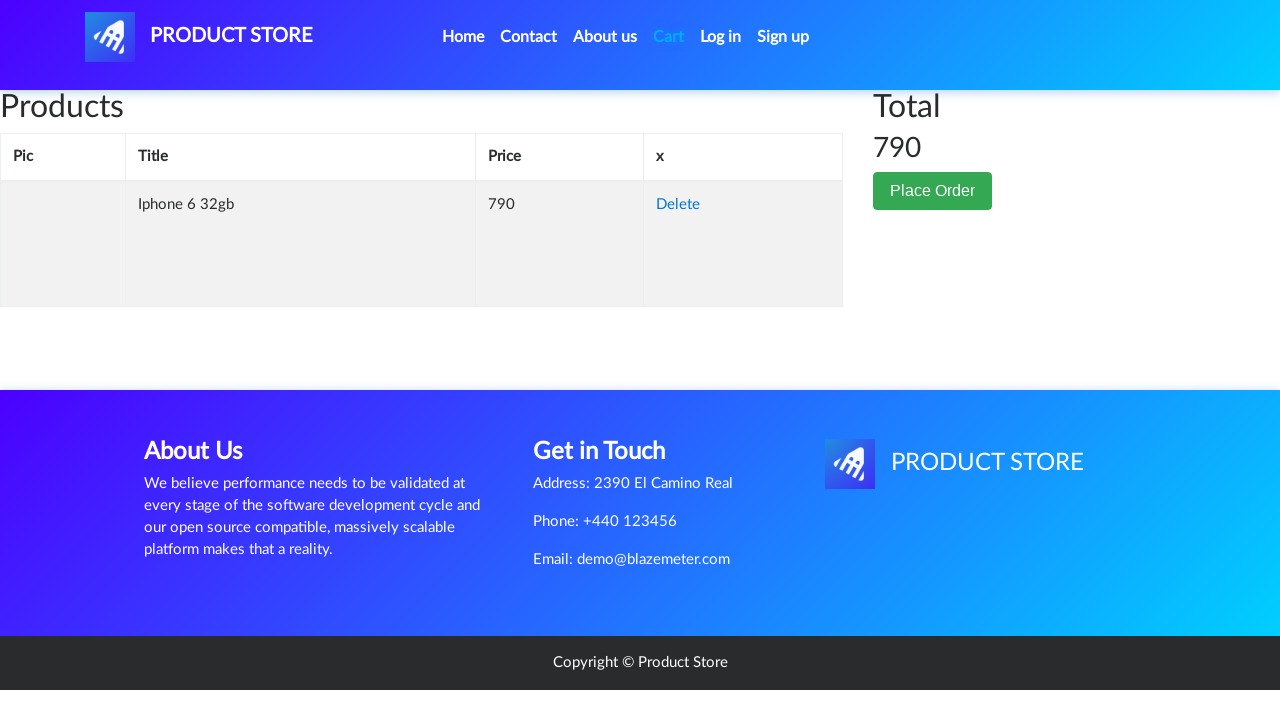

Clicked Place Order button at (933, 191) on xpath=//*[@id="page-wrapper"]/div/div[2]/button
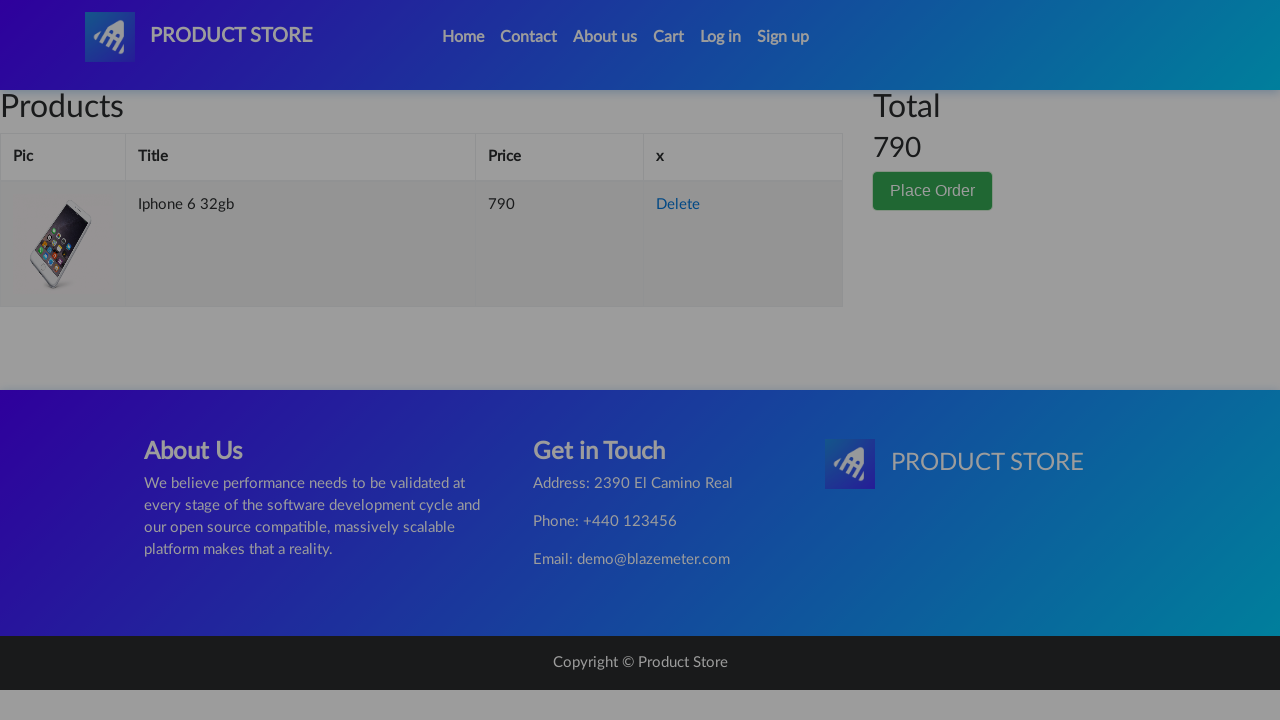

Waited for order form to load
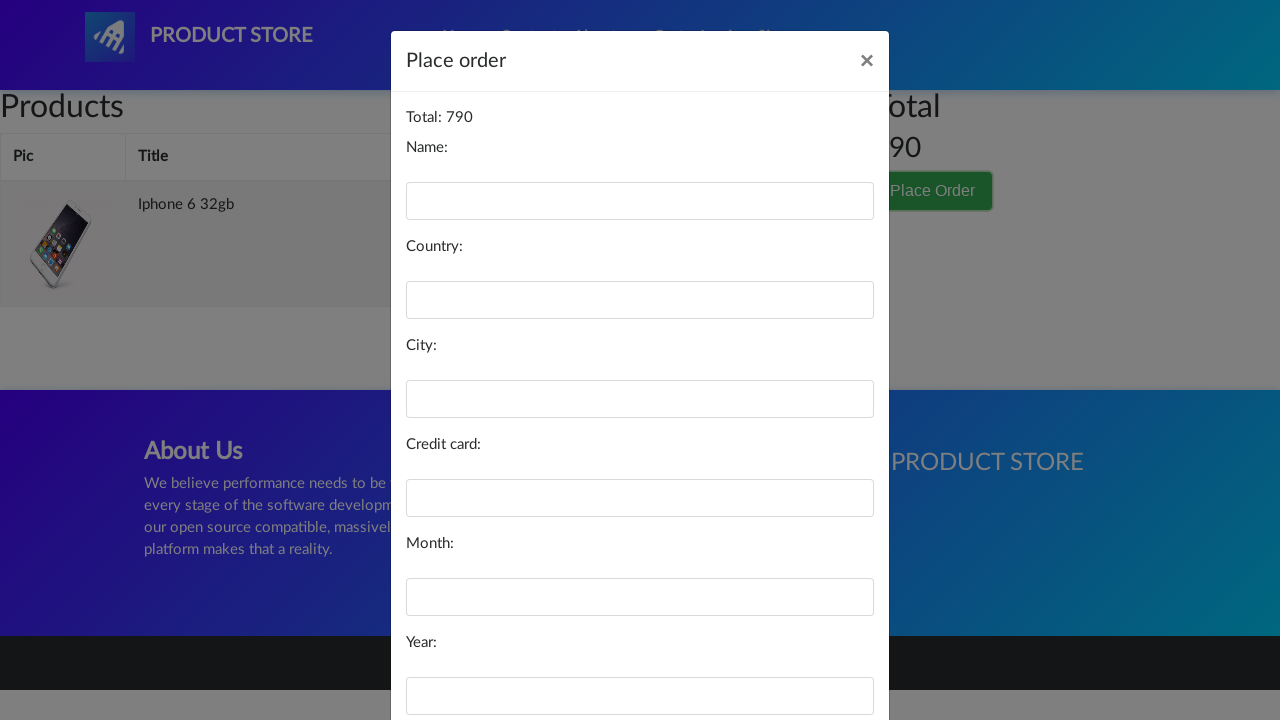

Filled name field with 'nir_peled' on //*[@id="name"]
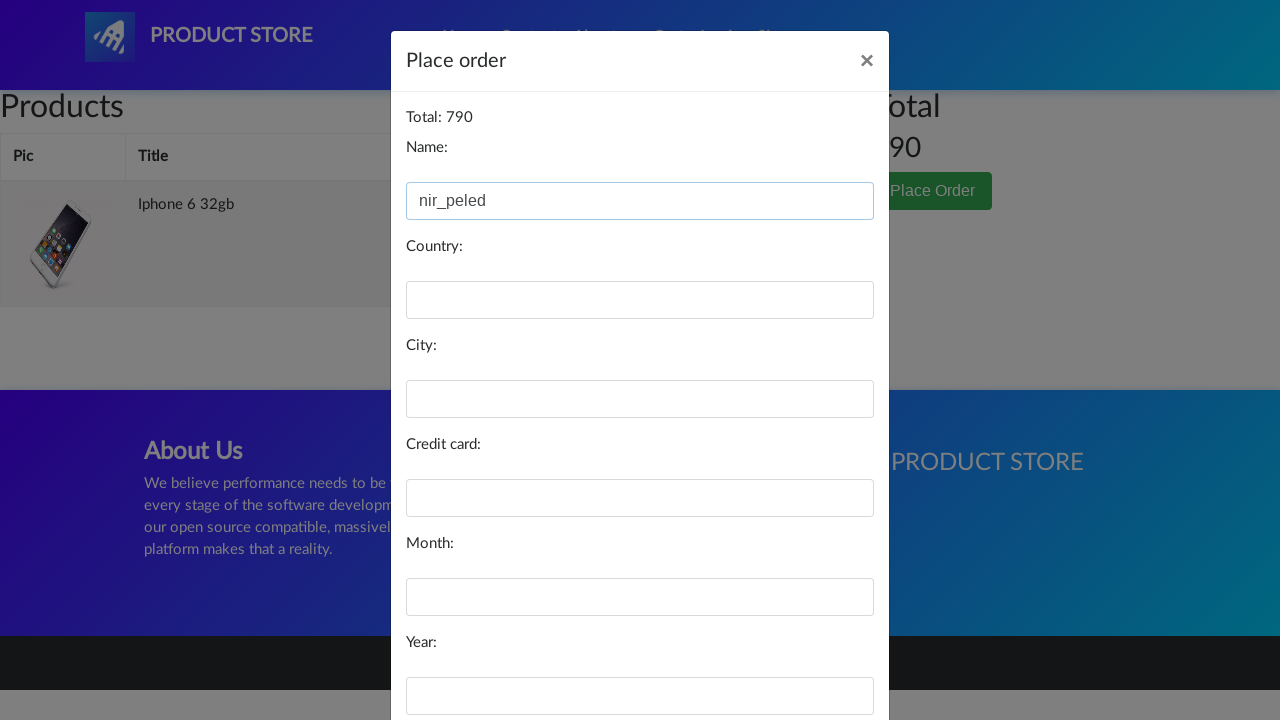

Filled country field with 'israel' on //*[@id="country"]
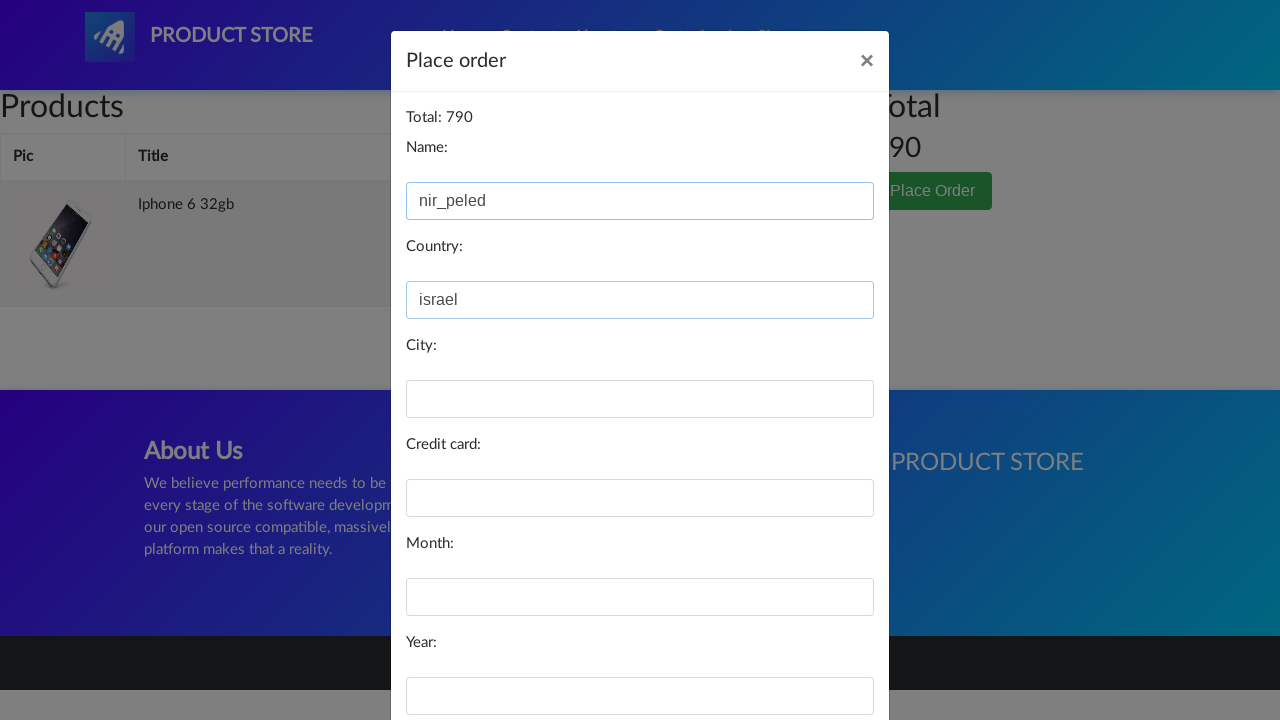

Filled city field with 'shoam' on //*[@id="city"]
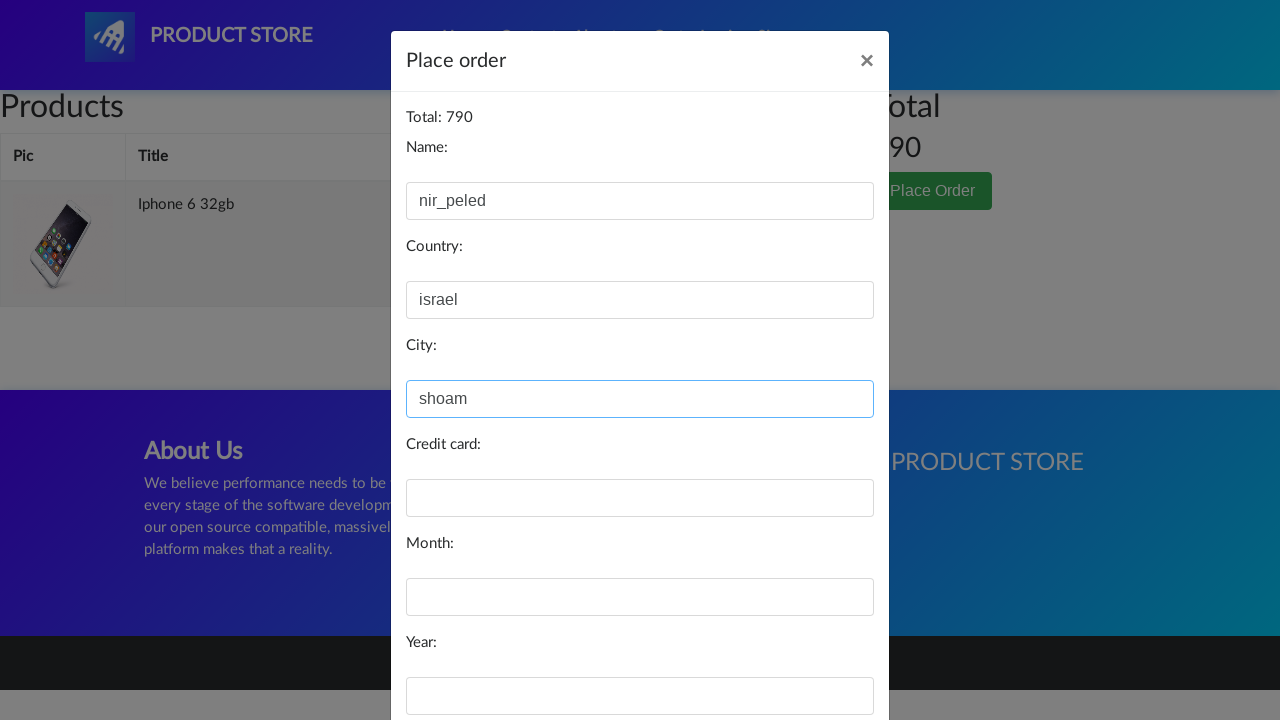

Filled card field with payment card number on //*[@id="card"]
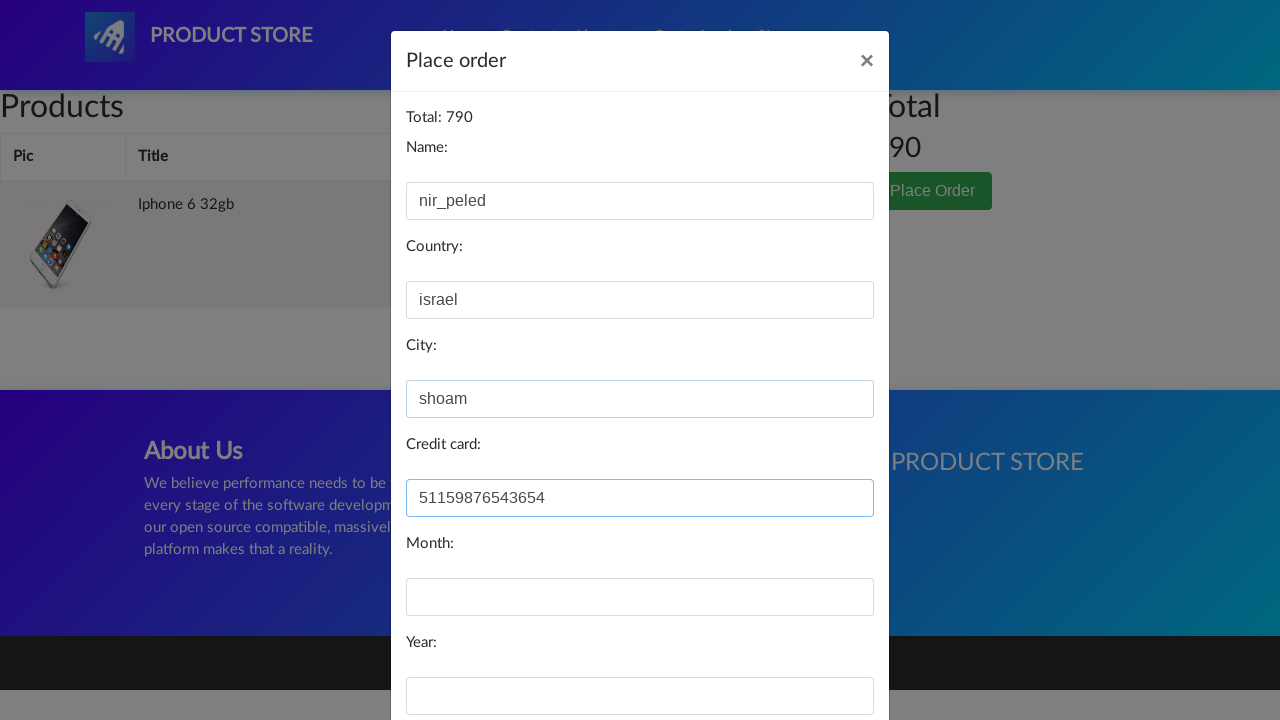

Filled month field with '14.6' on //*[@id="month"]
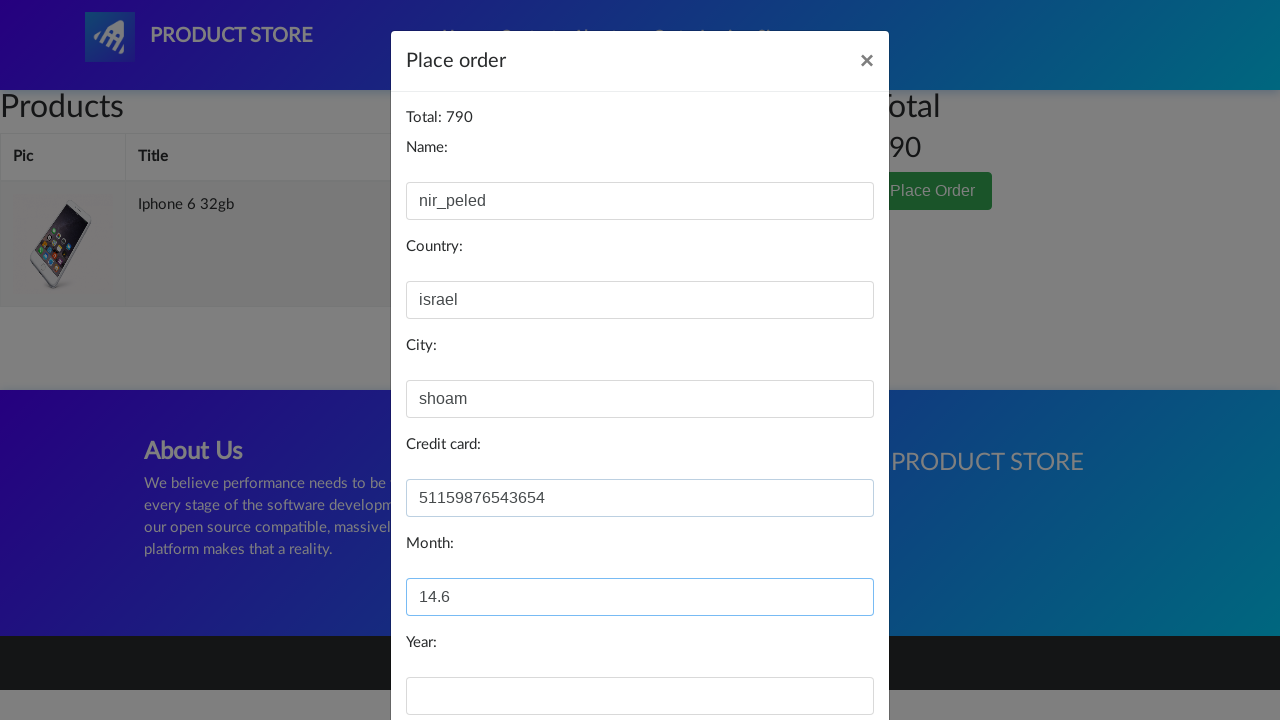

Filled year field with '2001' on //*[@id="year"]
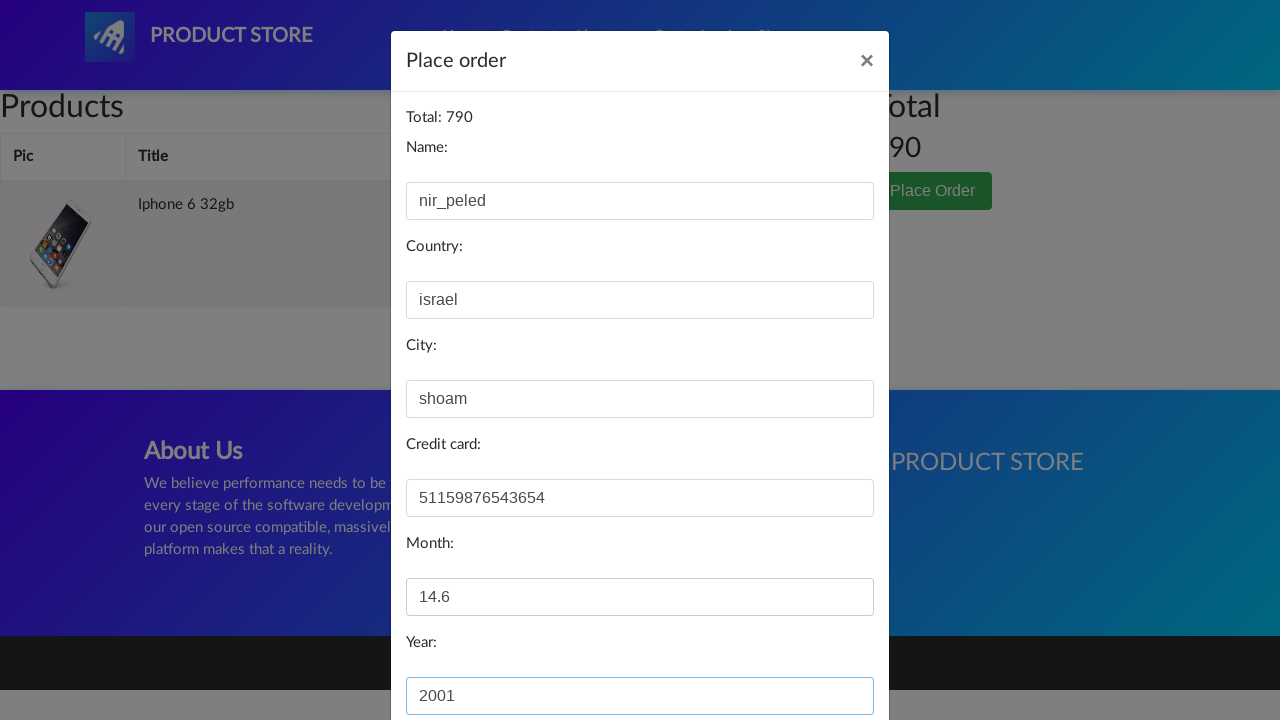

Clicked Purchase button to complete order at (823, 655) on xpath=//*[@id="orderModal"]/div/div/div[3]/button[2]
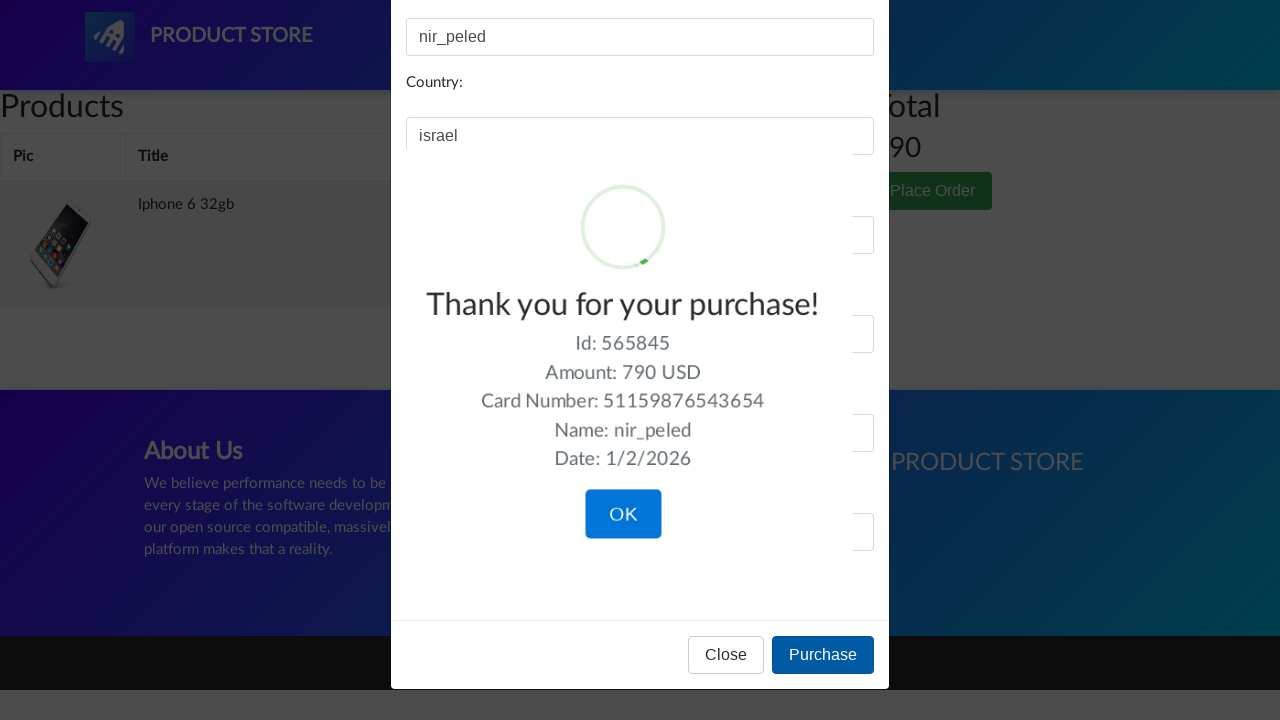

Waited for purchase confirmation
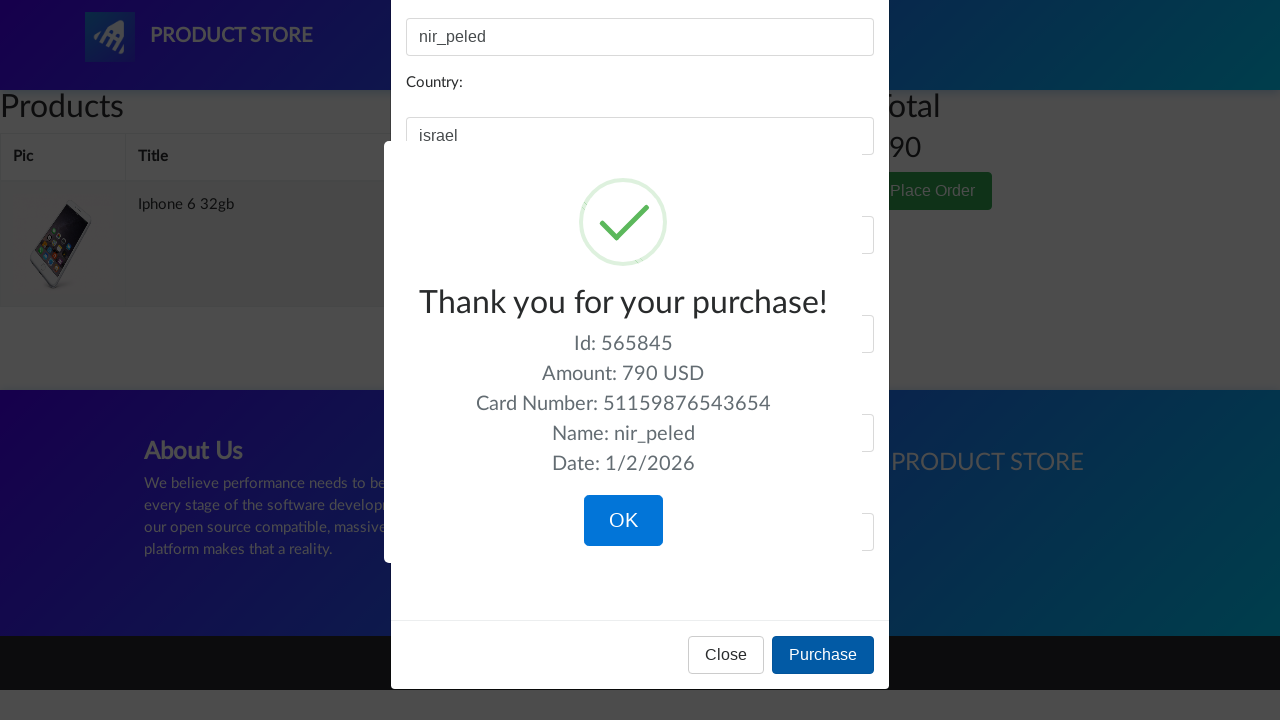

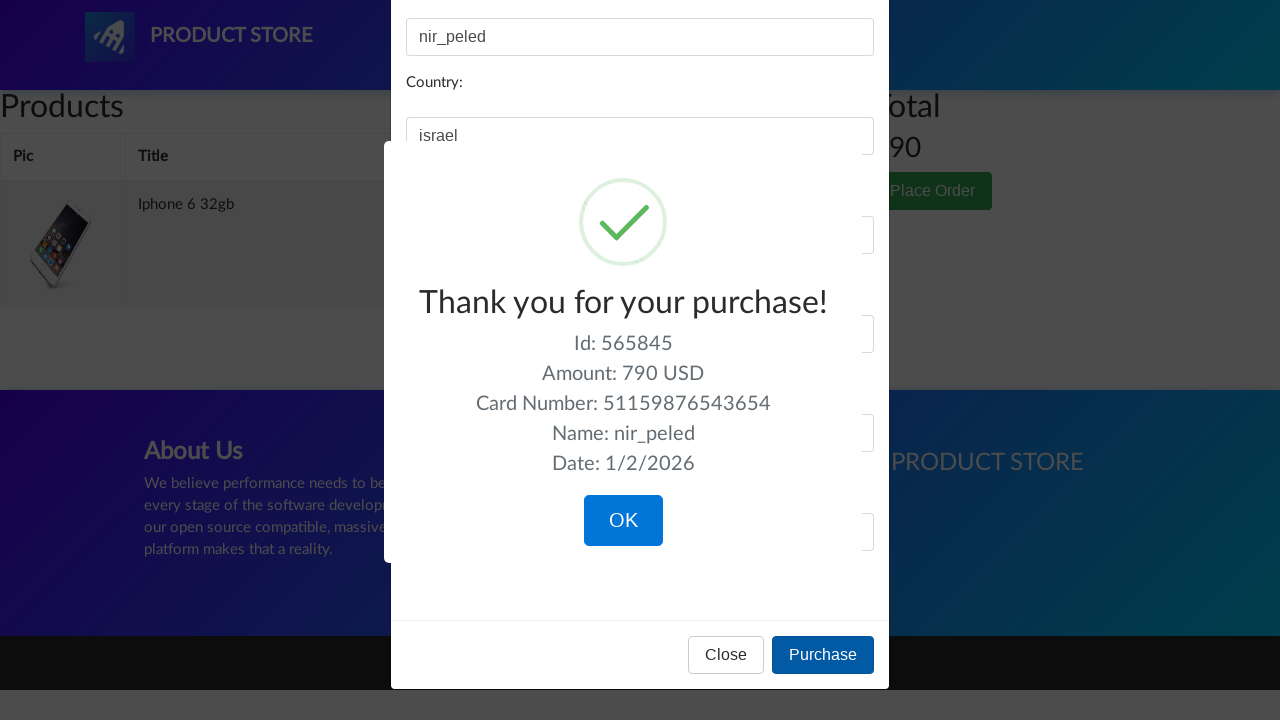